Tests drag and drop functionality on jQuery UI demo page by dragging an element and dropping it onto a target area, with a mouse hover action on a menu item

Starting URL: https://jqueryui.com/droppable/

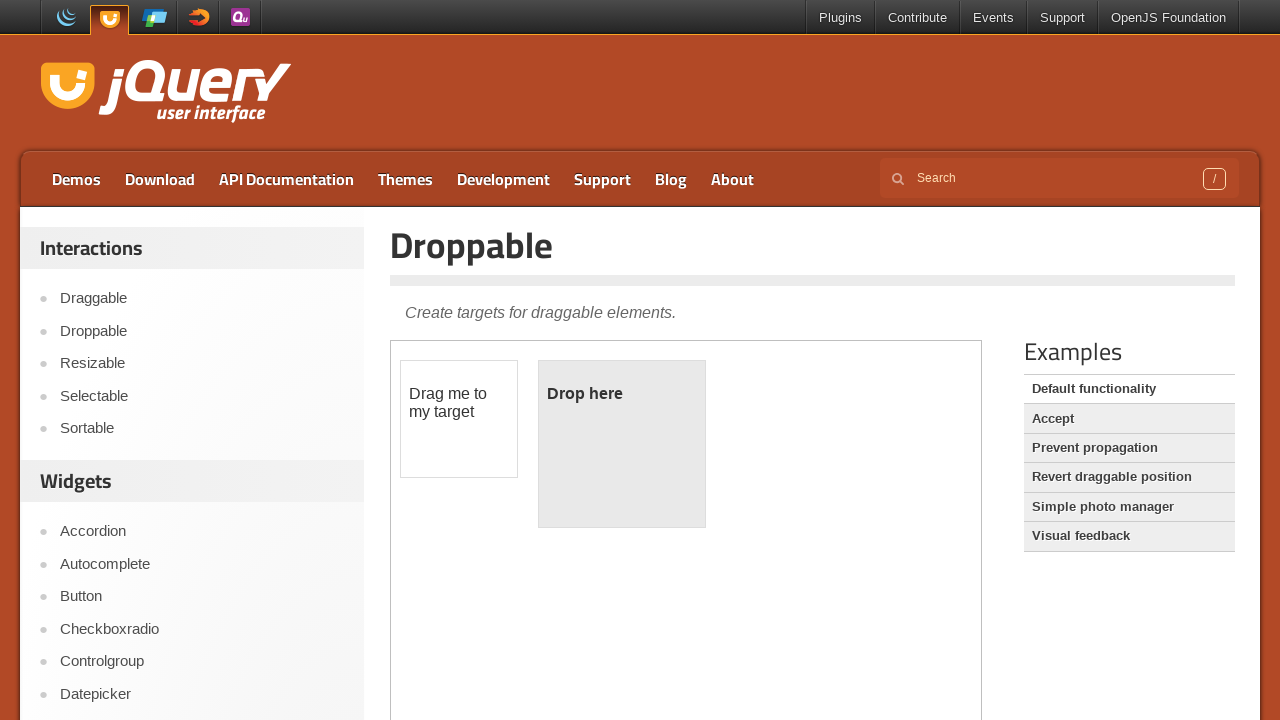

Hovered over the Resizable menu item at (202, 364) on a:text('Resizable')
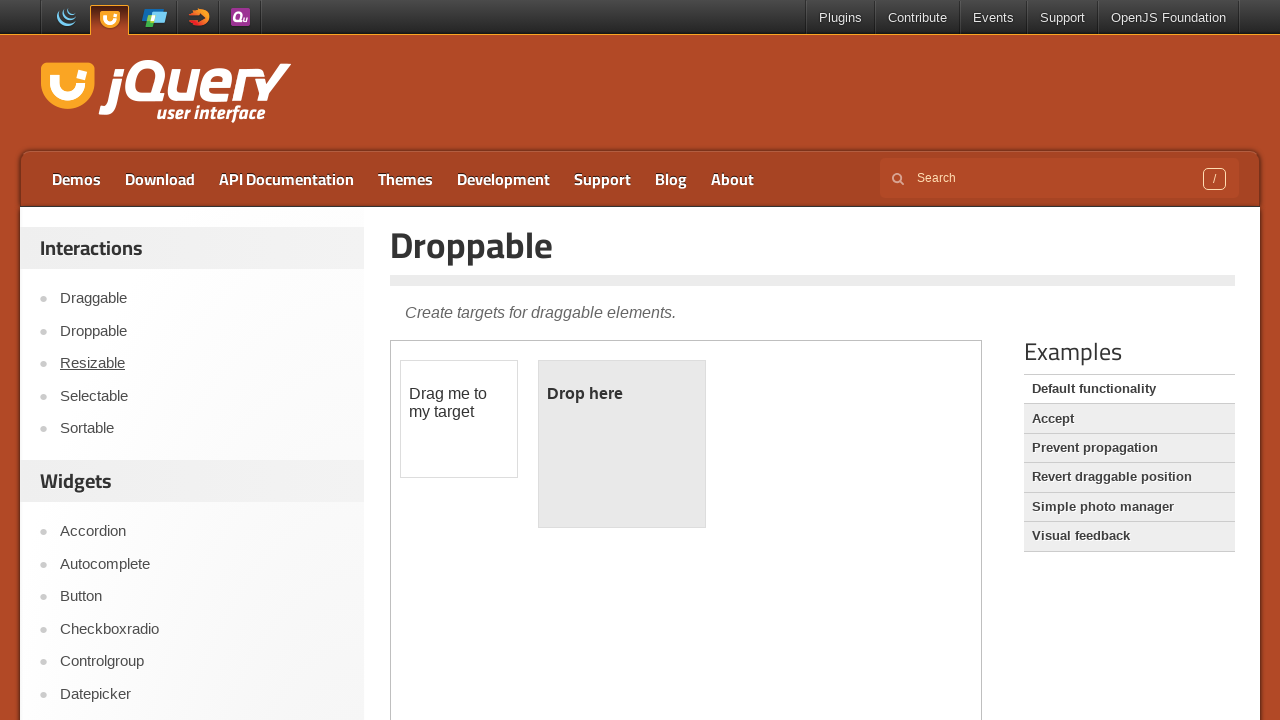

Located the demo iframe
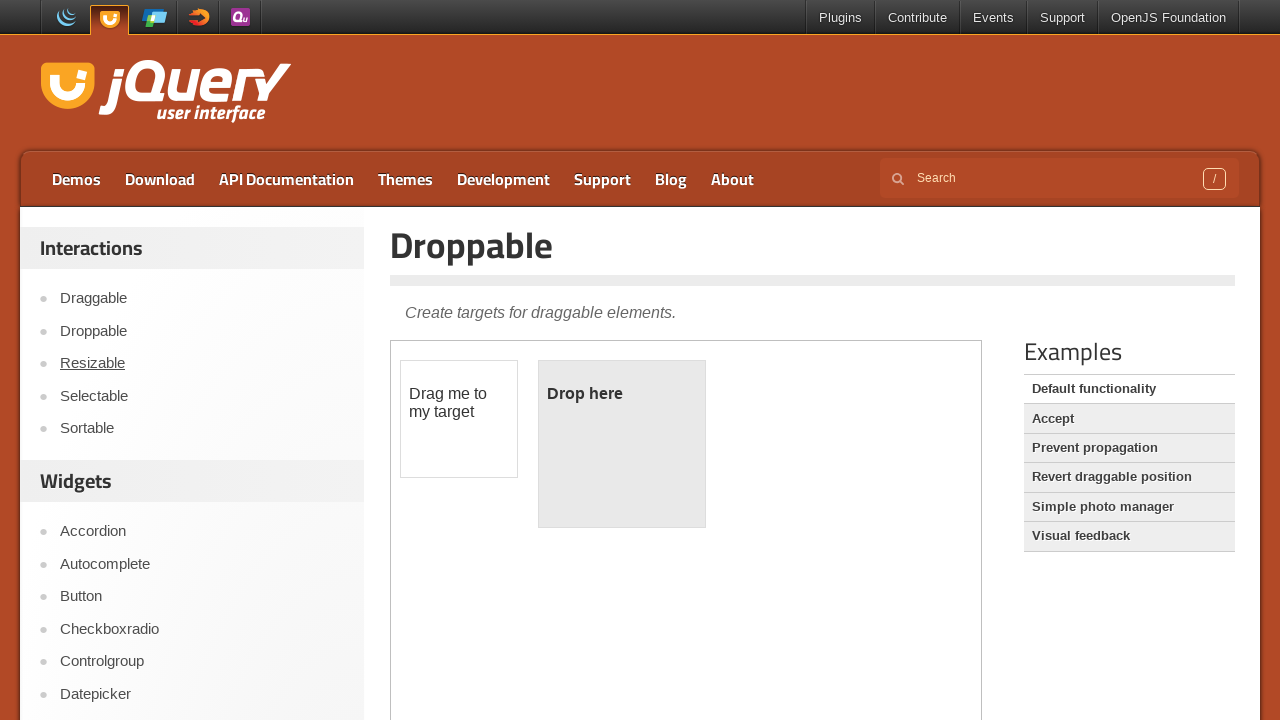

Located the draggable element
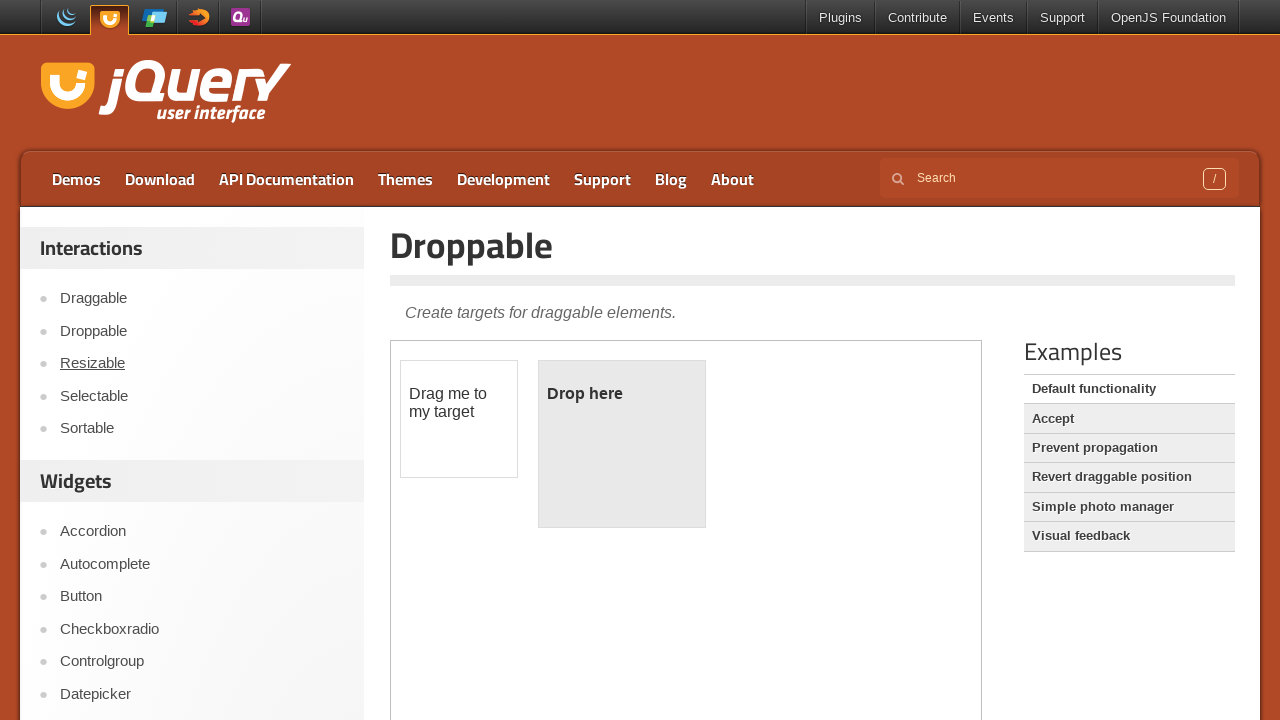

Located the droppable target area
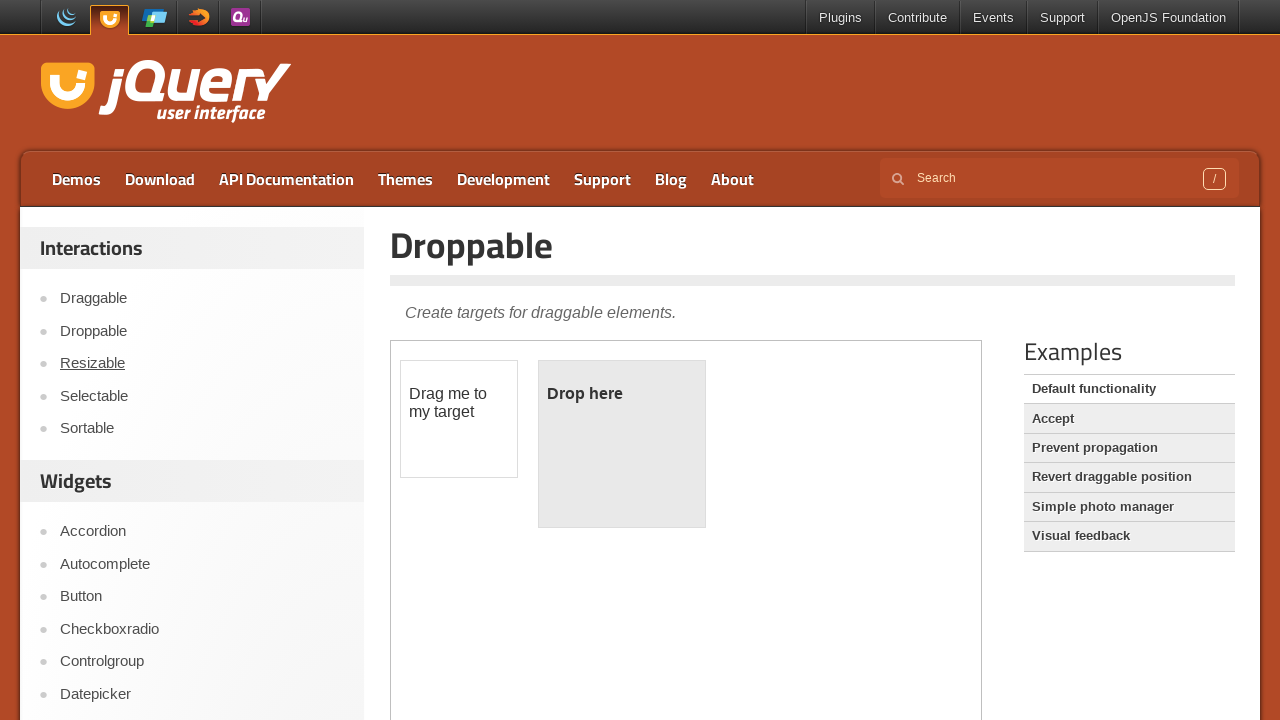

Dragged the draggable element and dropped it onto the droppable target area at (622, 444)
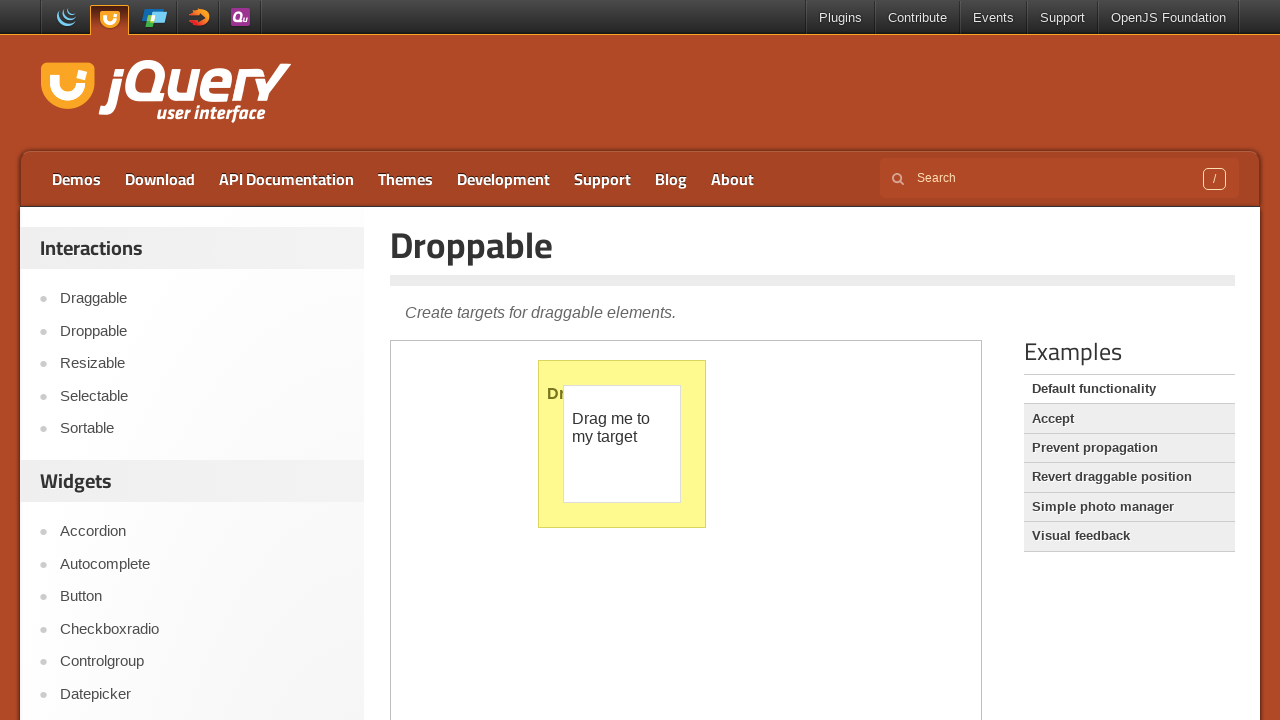

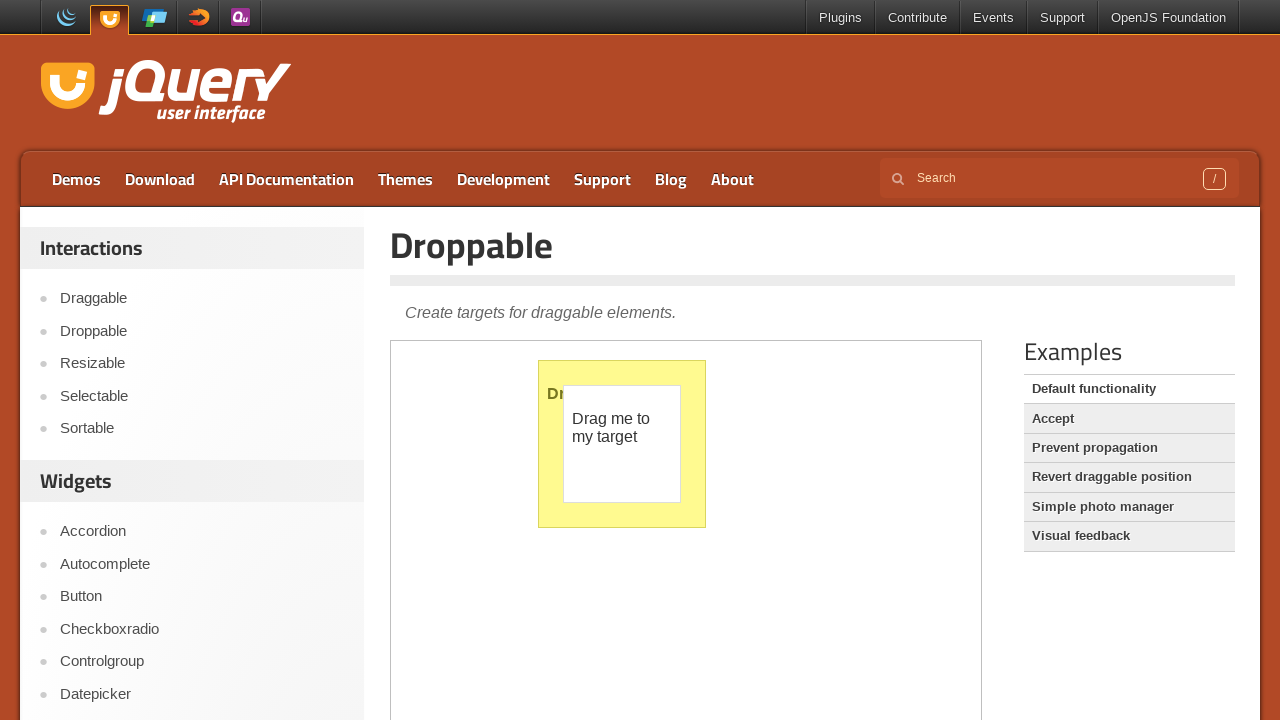